Tests the user registration form on ParaBank by filling out all required fields (name, address, phone, SSN, username, password) and submitting the form to create a new account.

Starting URL: https://parabank.parasoft.com/parabank/register.htm

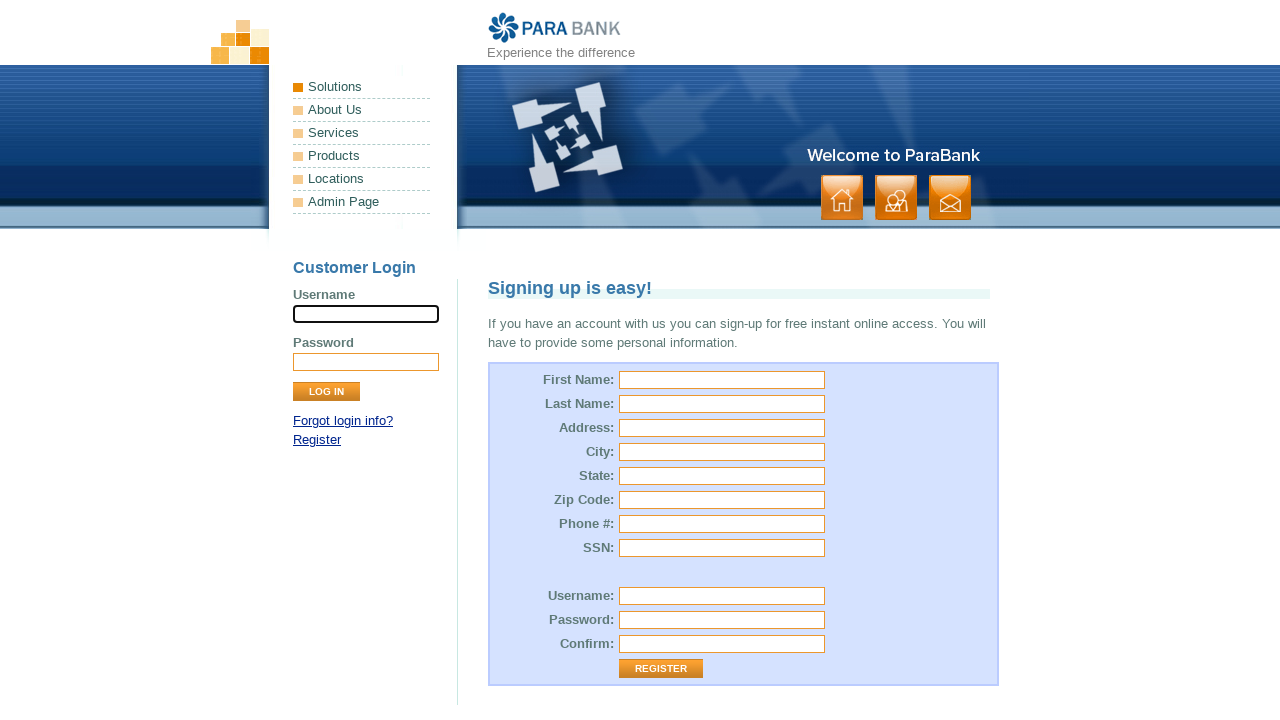

Filled first name field with 'Michael' on #customer\.firstName
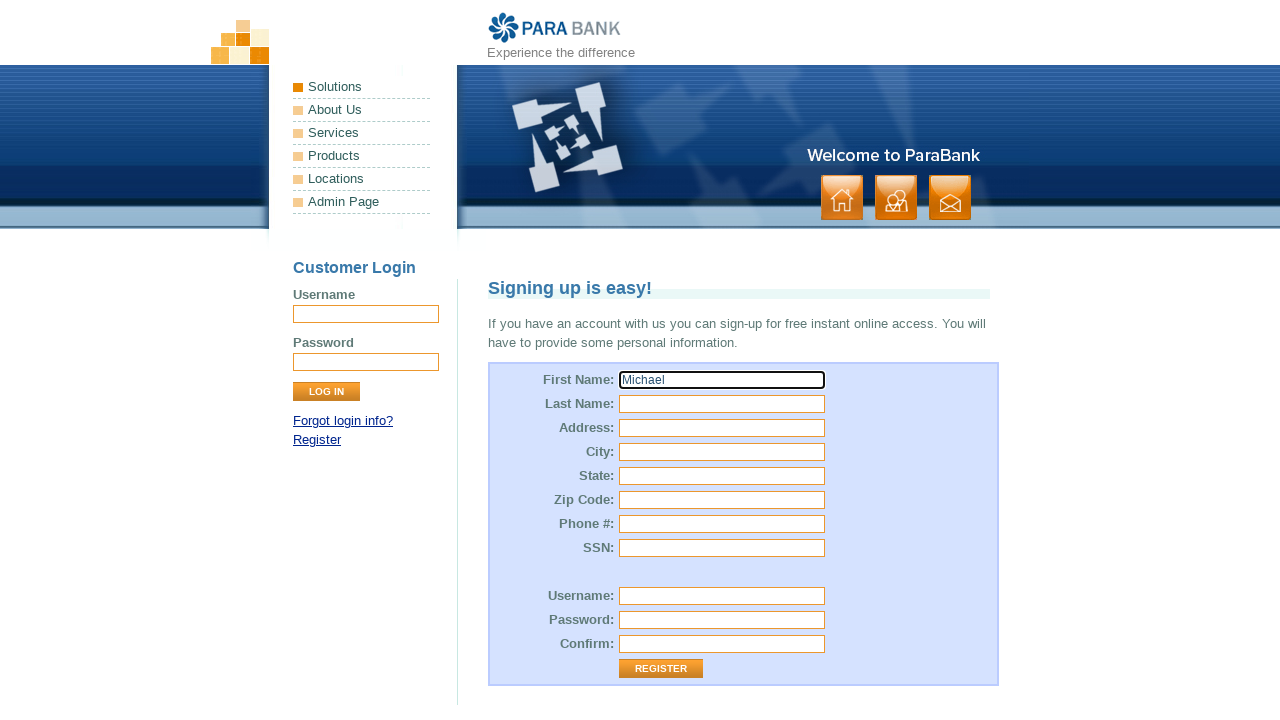

Filled last name field with 'Smith' on #customer\.lastName
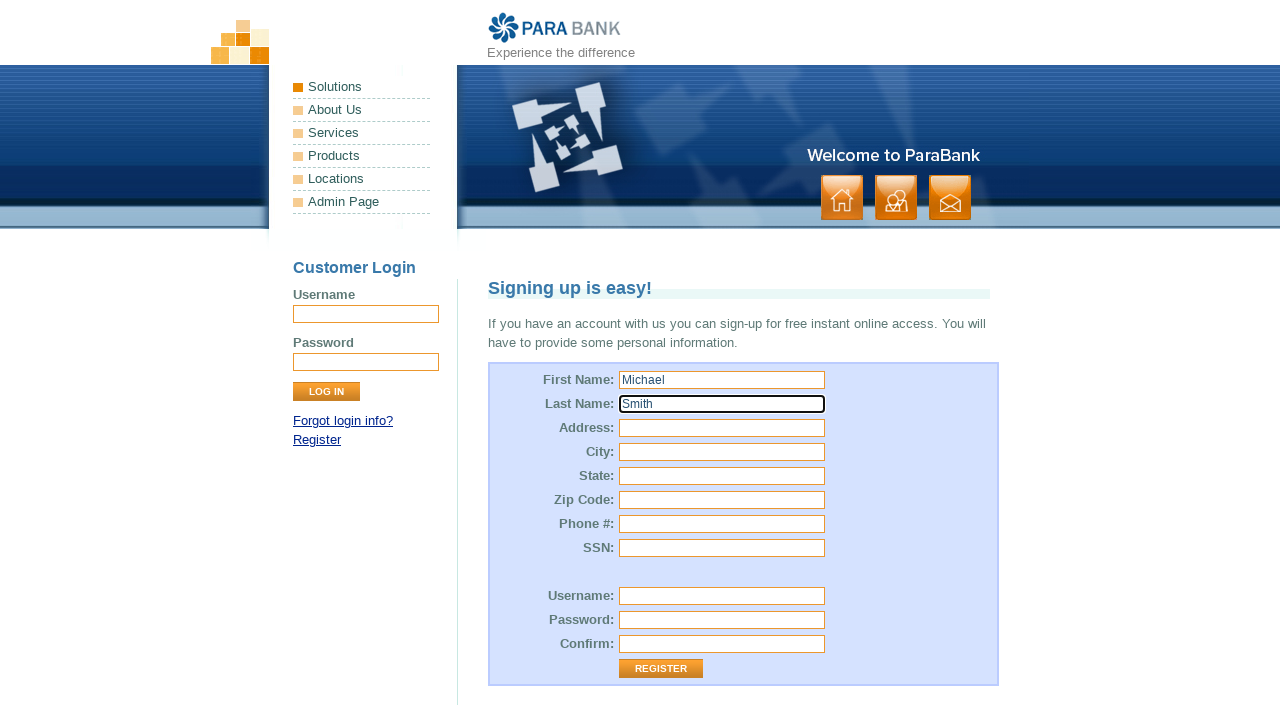

Filled street address field with '456 Oak Avenue' on #customer\.address\.street
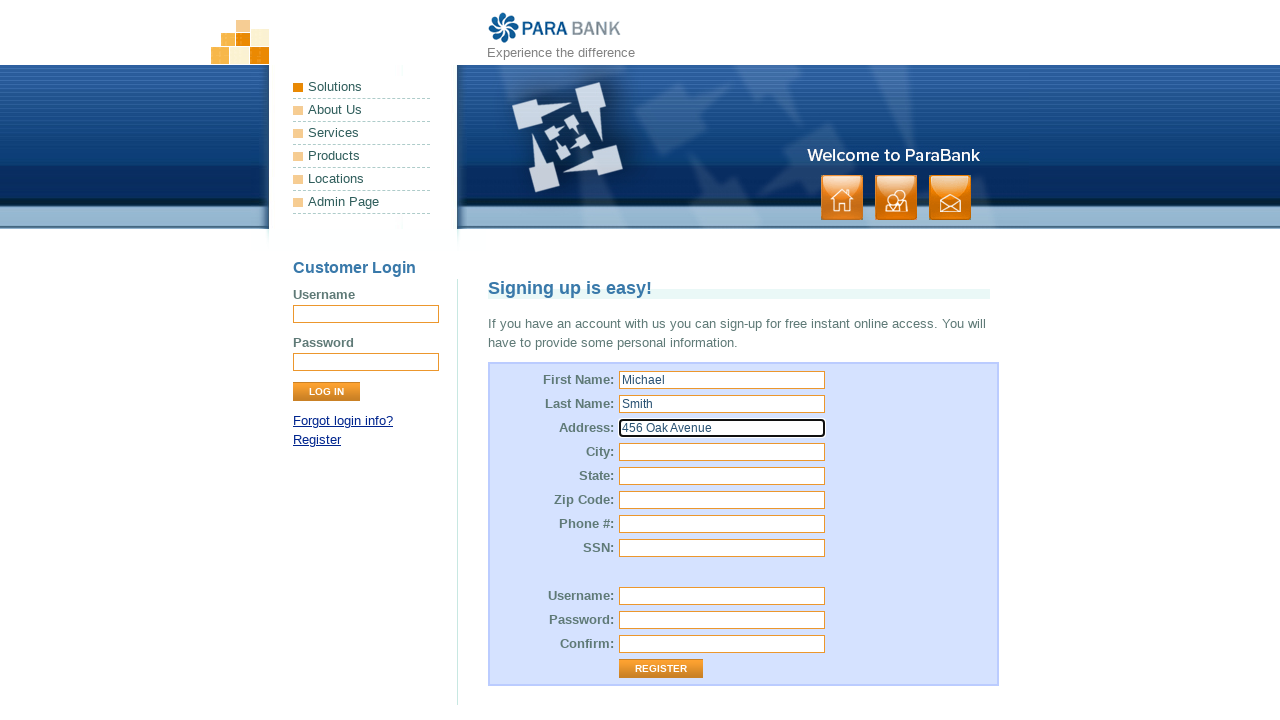

Filled city field with 'Springfield' on #customer\.address\.city
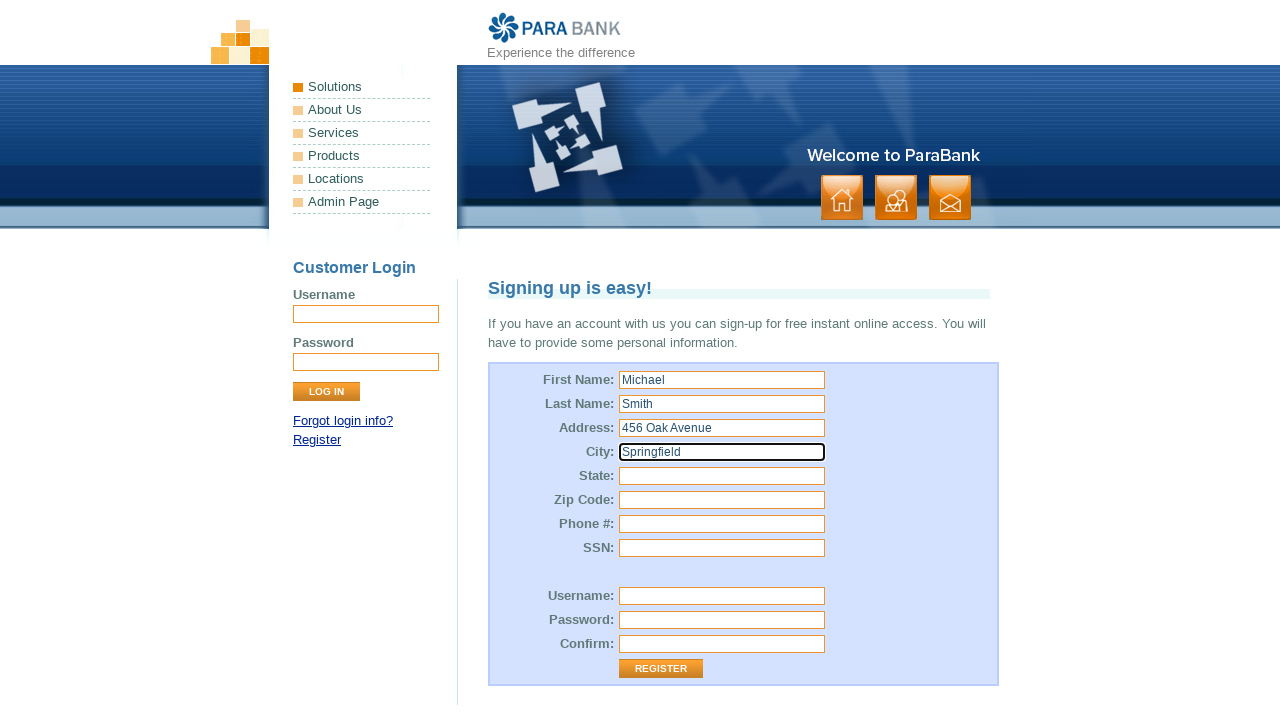

Filled state field with 'IL' on #customer\.address\.state
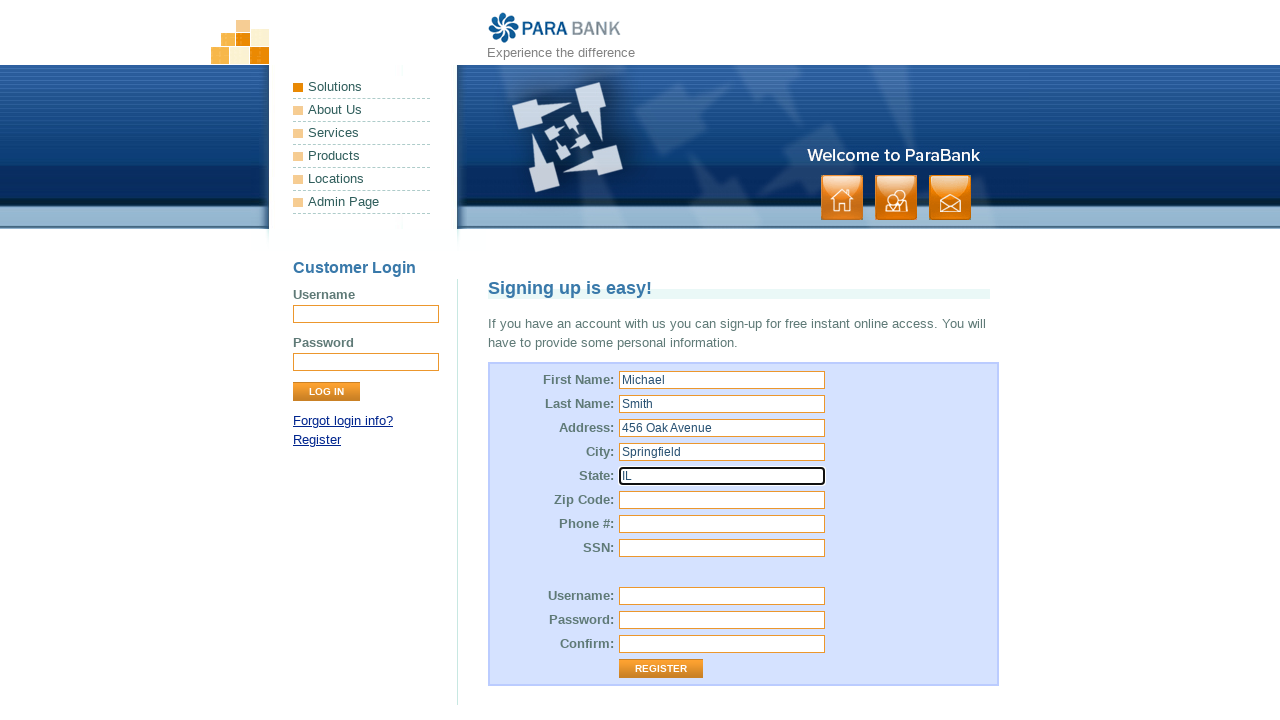

Filled zip code field with '62701' on #customer\.address\.zipCode
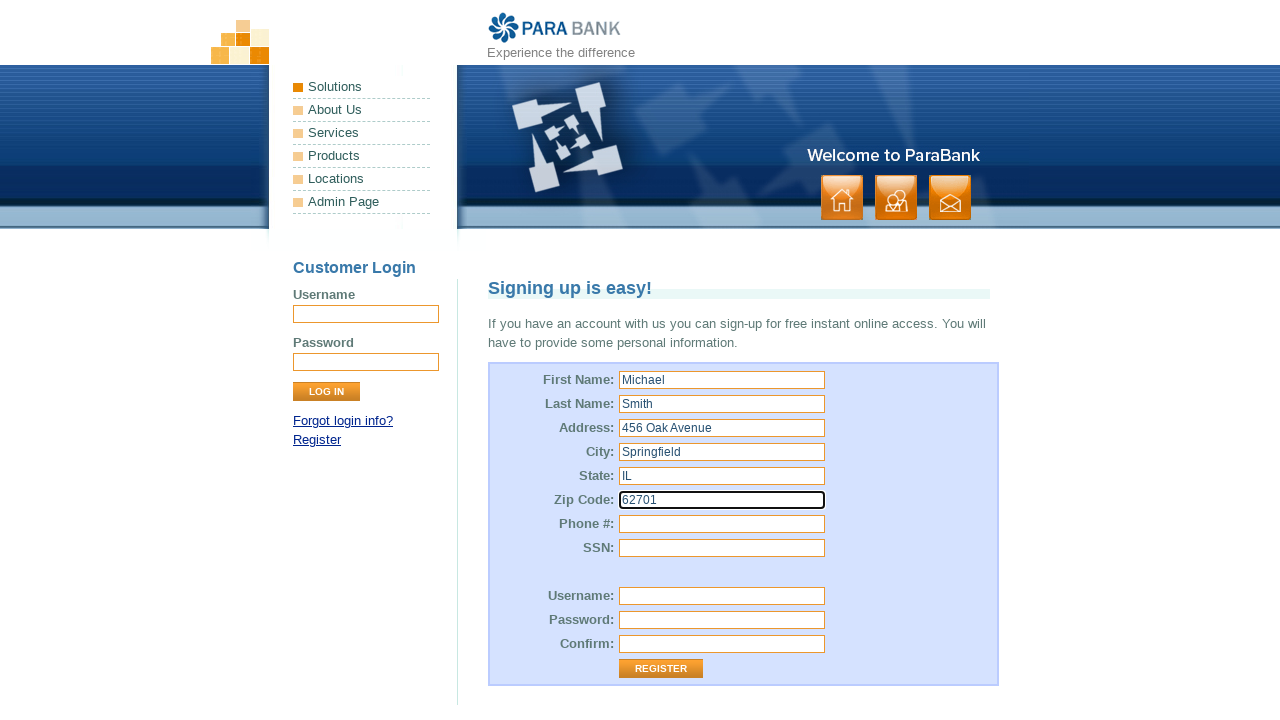

Filled phone number field with '5559876543' on #customer\.phoneNumber
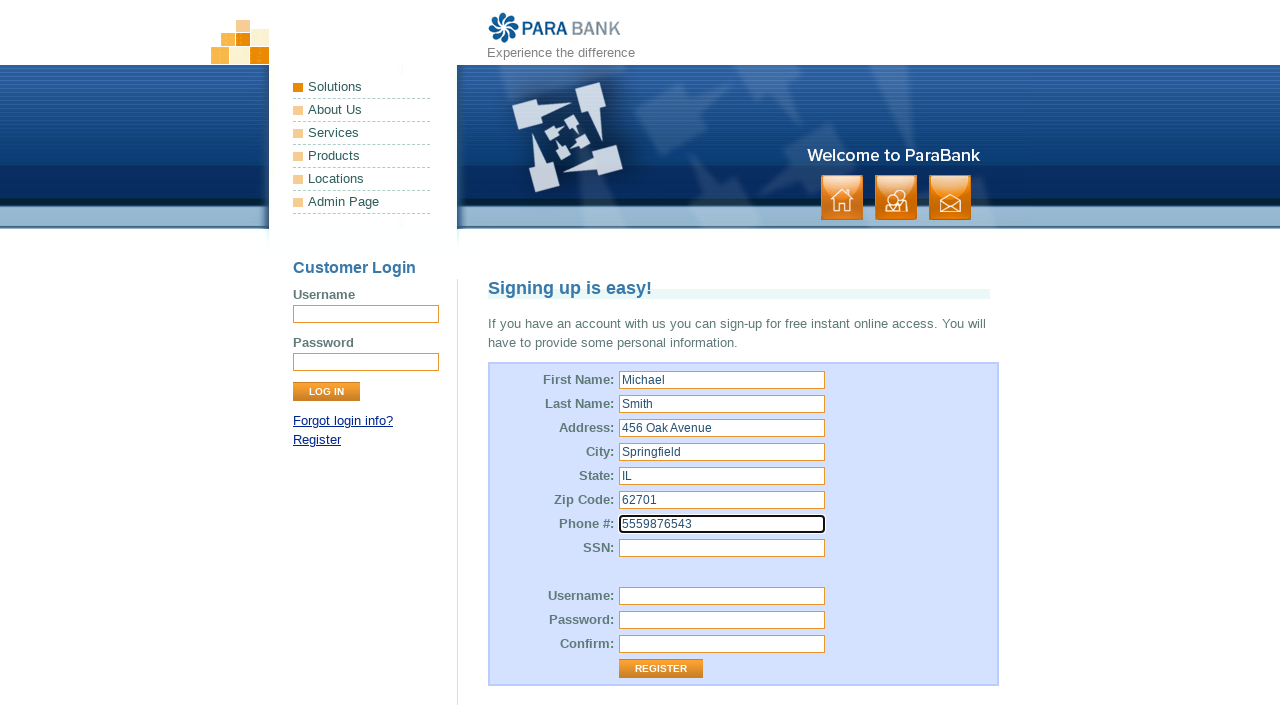

Filled SSN field with '987-65-4321' on #customer\.ssn
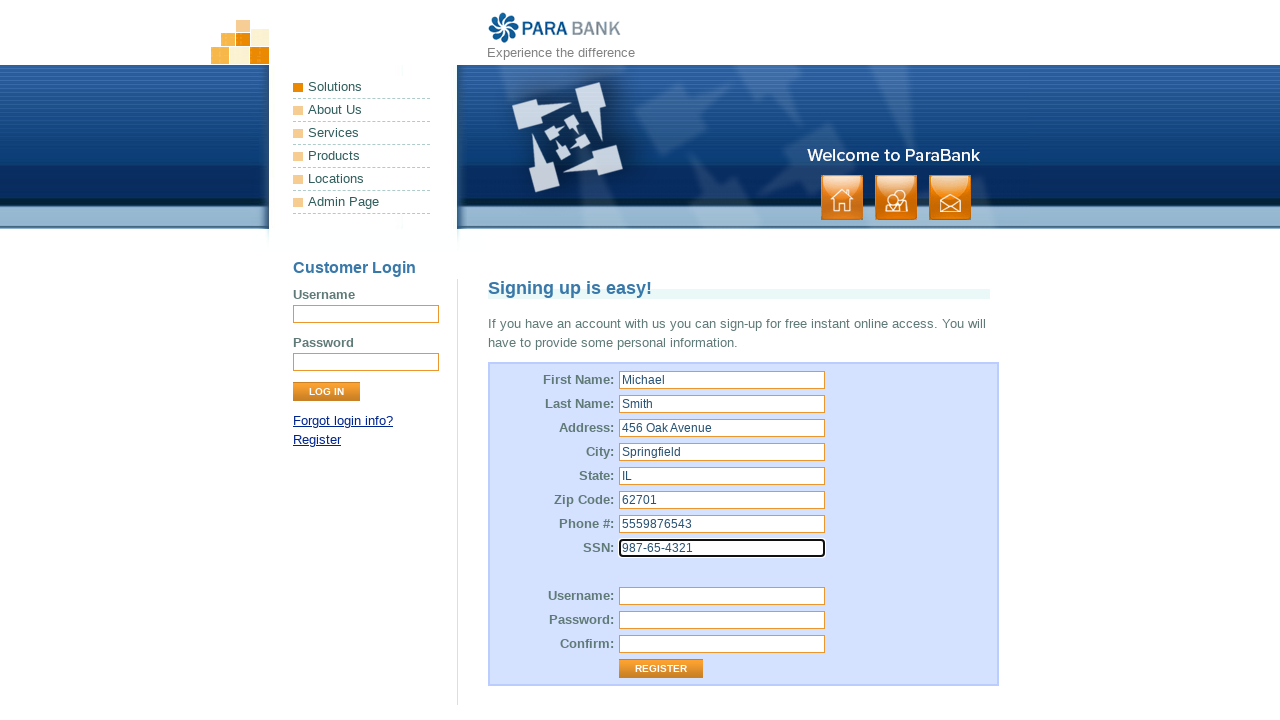

Filled username field with 'msmith_test2024' on #customer\.username
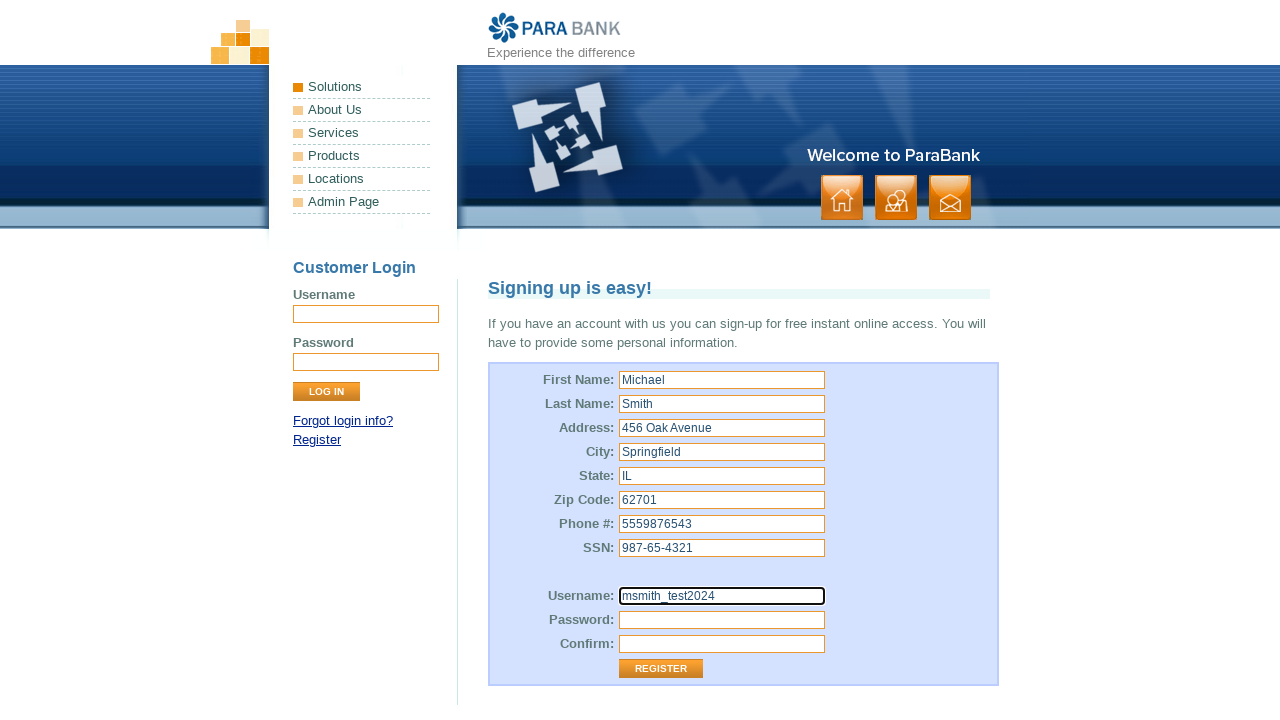

Filled password field with 'SecurePass456' on #customer\.password
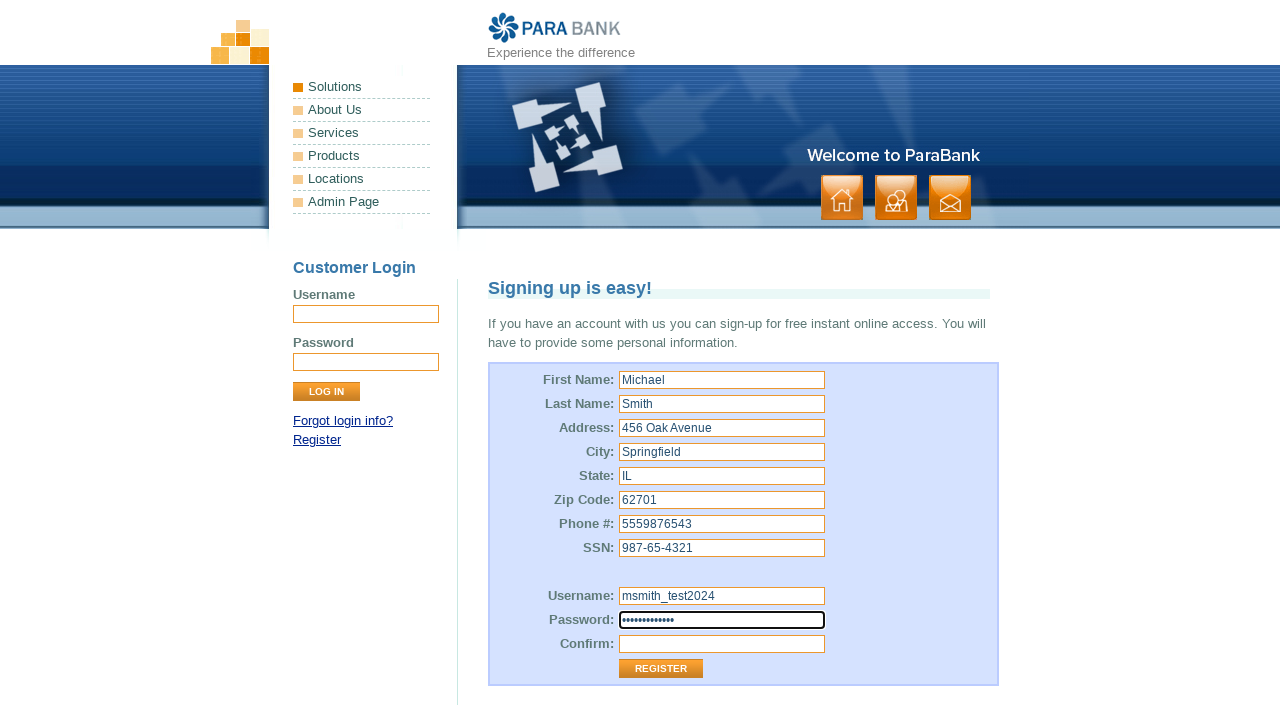

Filled repeated password field with 'SecurePass456' on #repeatedPassword
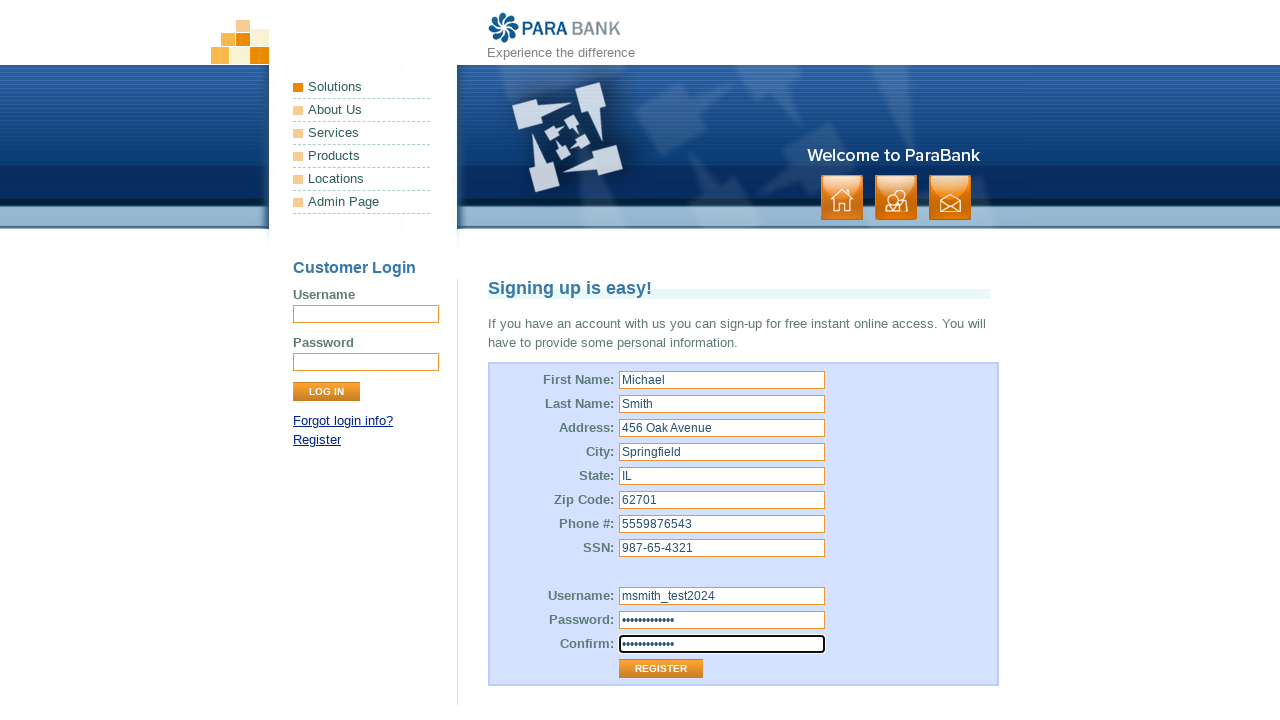

Clicked Register button to submit the registration form at (661, 669) on input[value='Register']
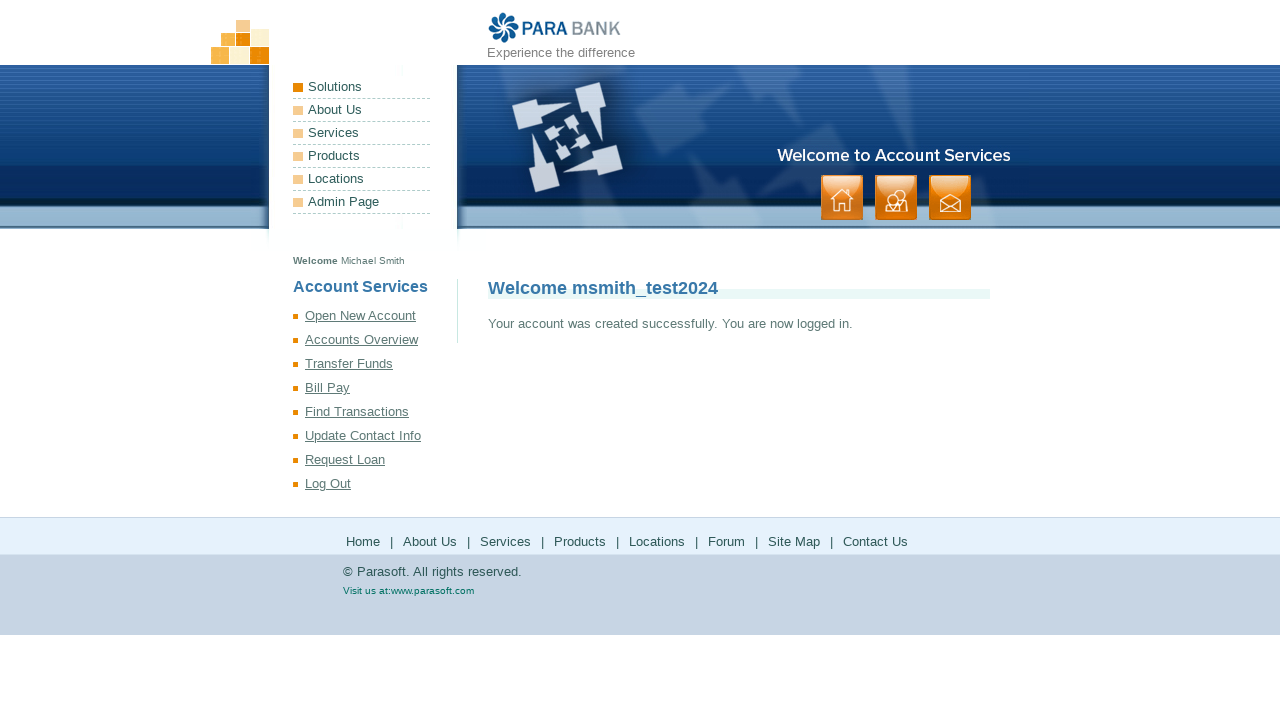

Registration successful - welcome or success message appeared
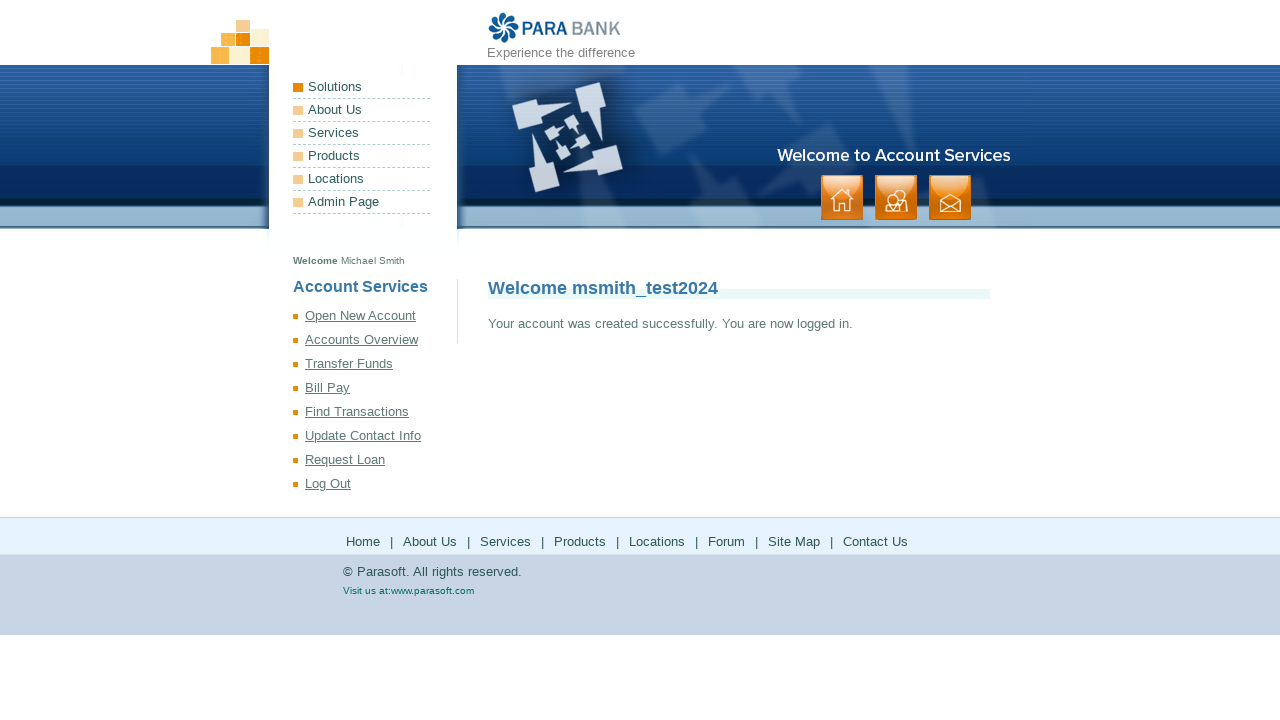

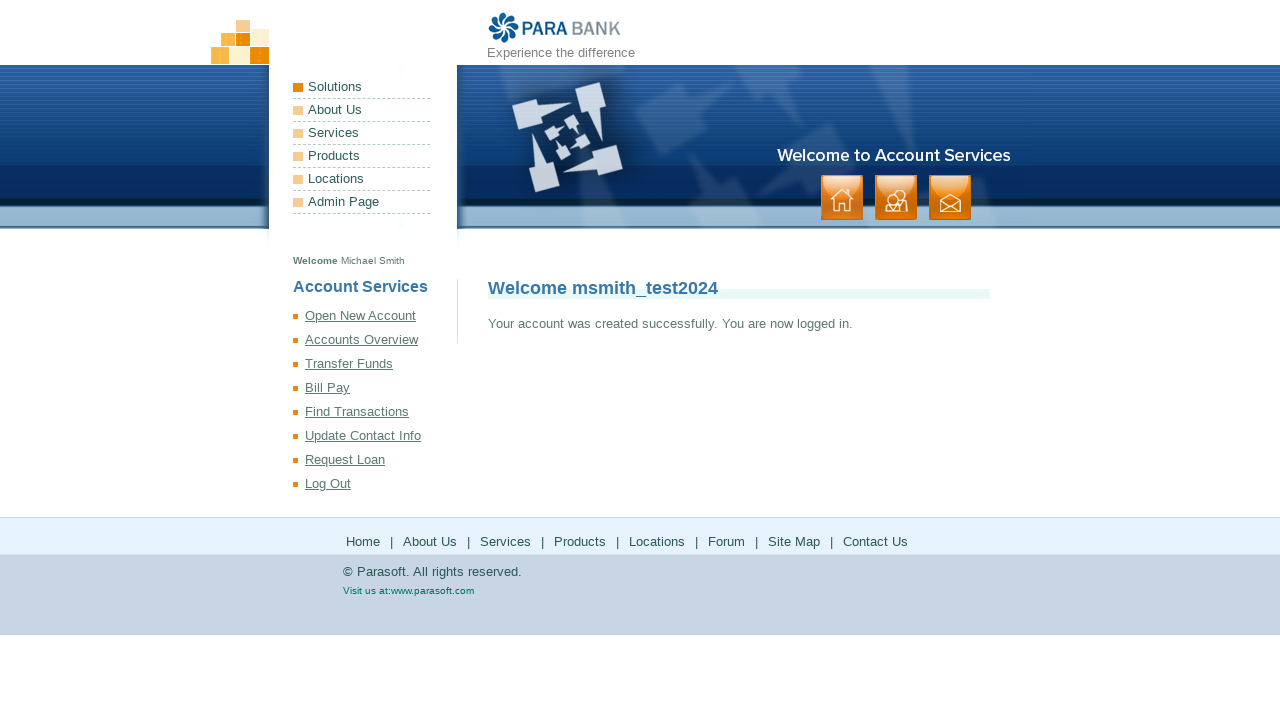